Tests adding todo items to the list and verifying they appear correctly

Starting URL: https://demo.playwright.dev/todomvc

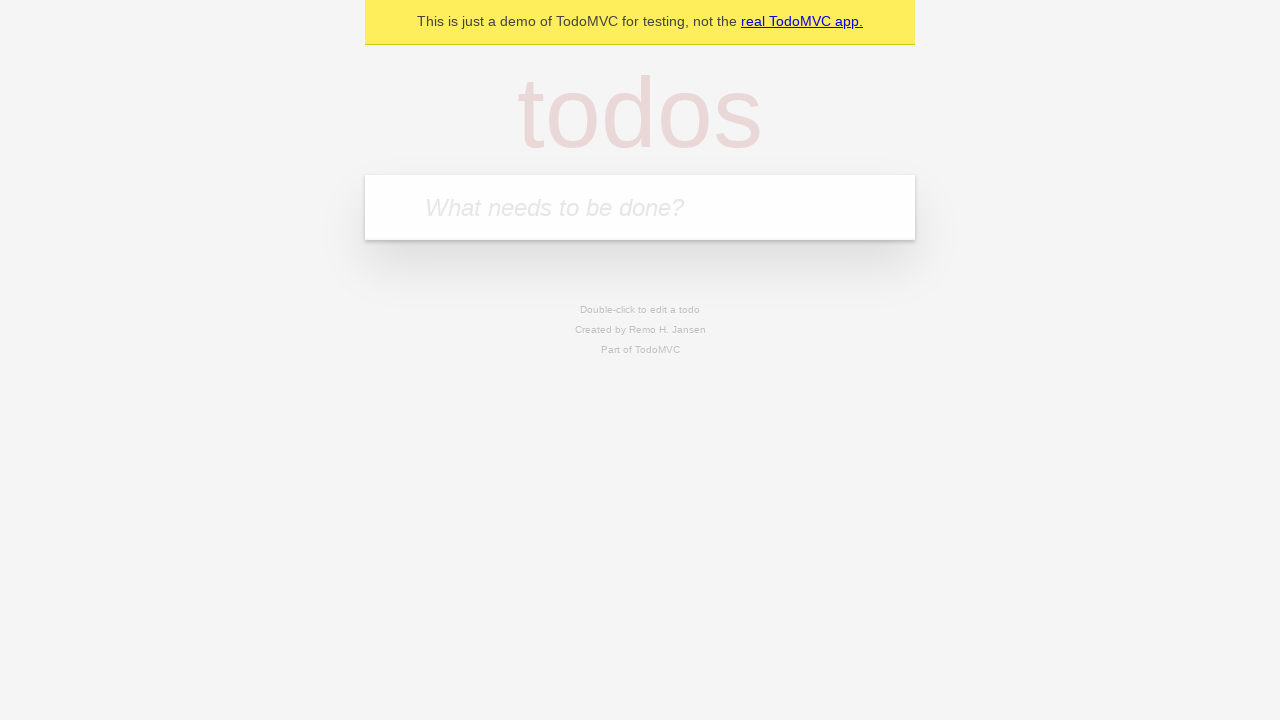

Located the todo input field with placeholder 'What needs to be done?'
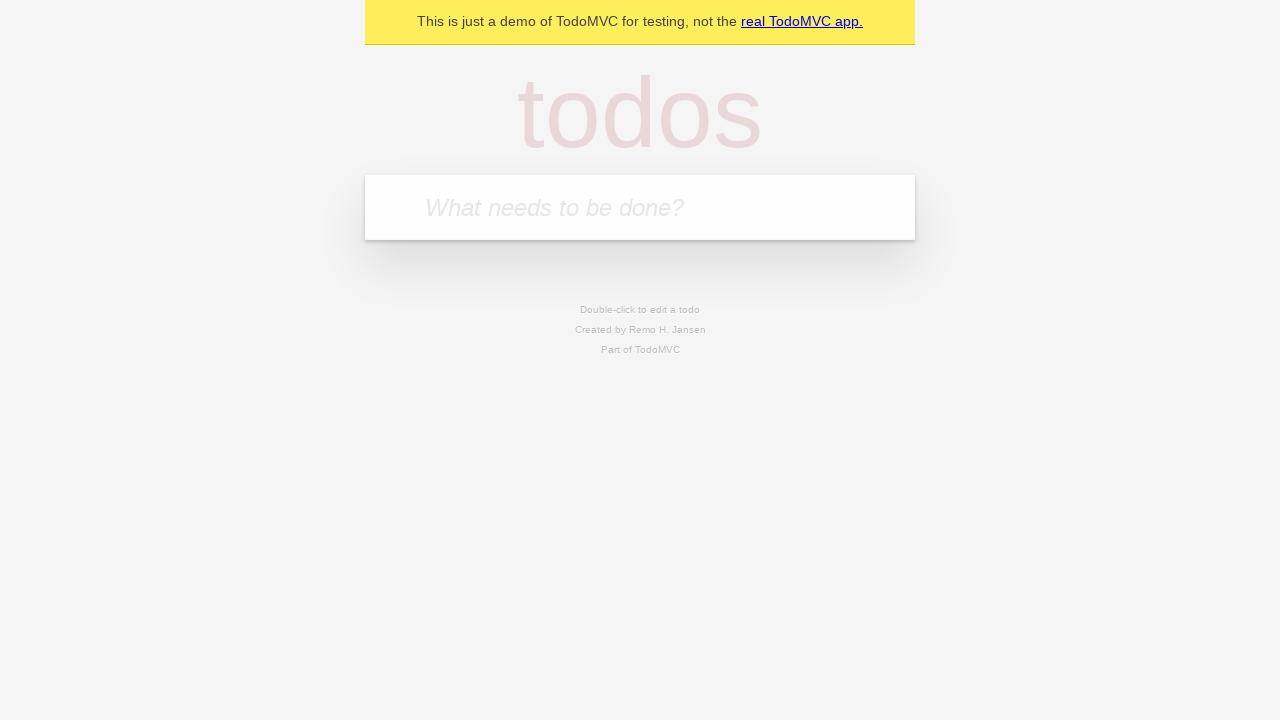

Filled first todo input with 'buy some cheese' on internal:attr=[placeholder="What needs to be done?"i]
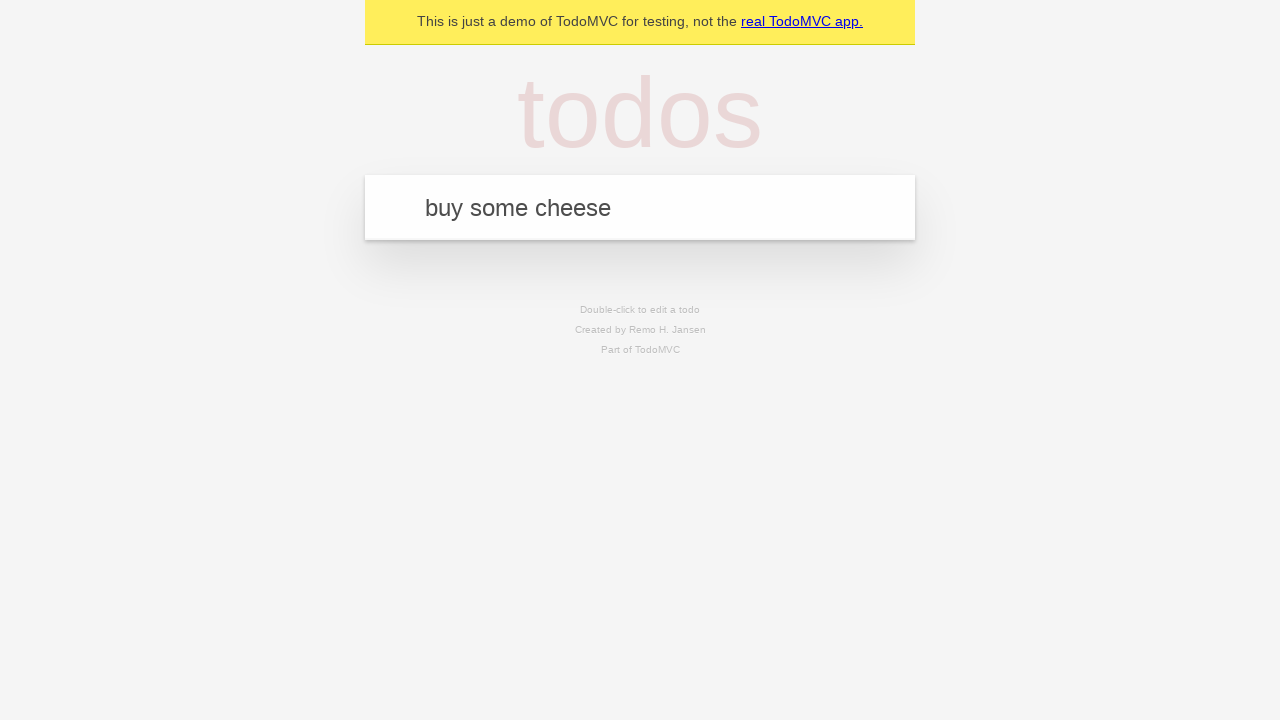

Pressed Enter to submit first todo item on internal:attr=[placeholder="What needs to be done?"i]
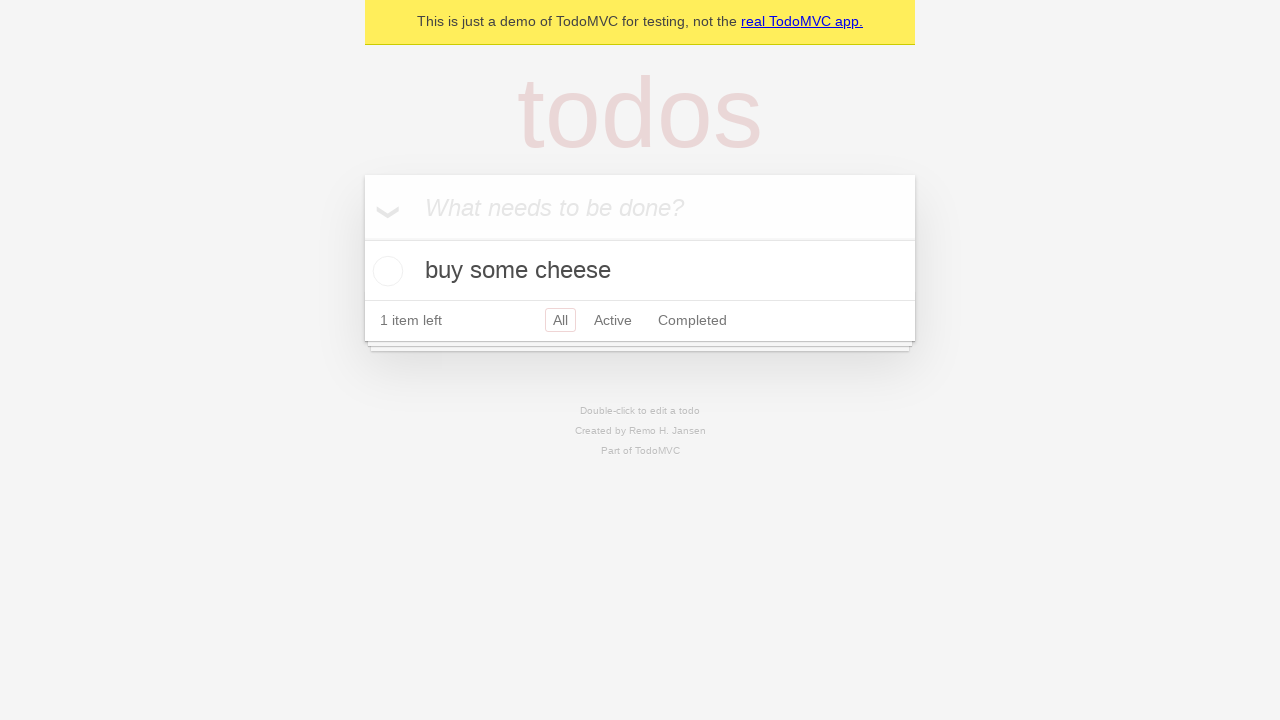

First todo item appeared in the list
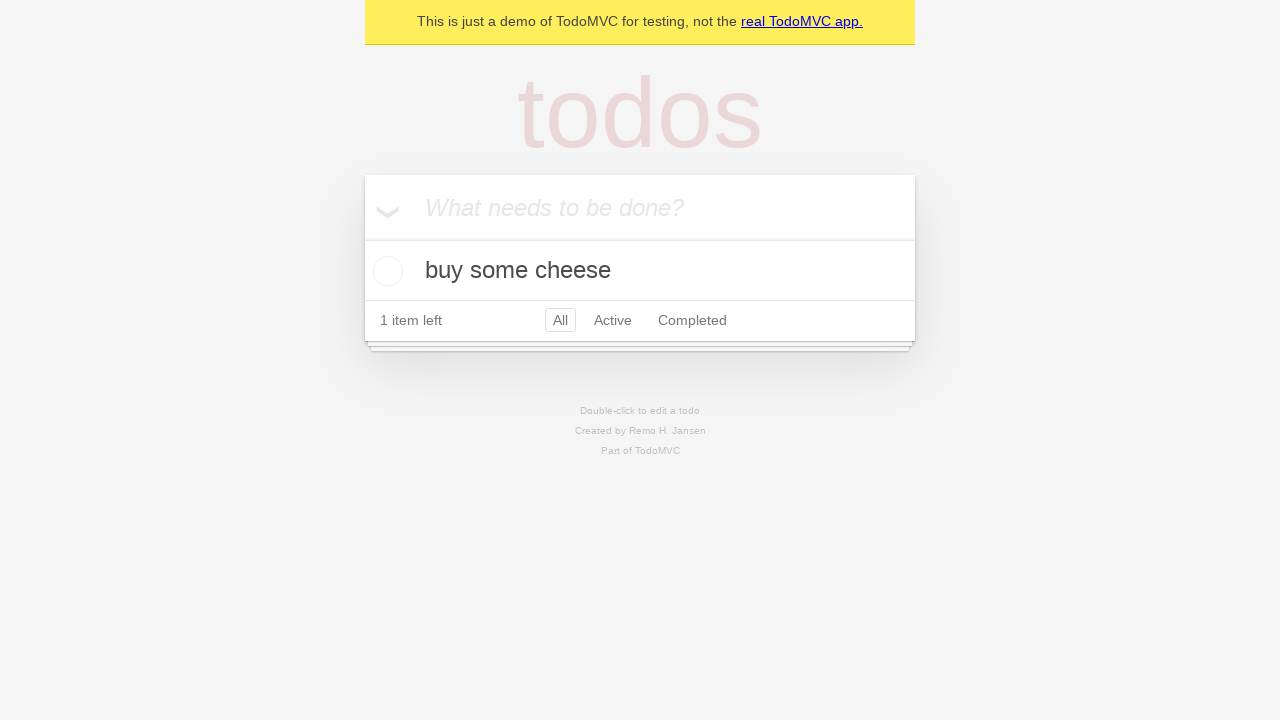

Filled second todo input with 'feed the cat' on internal:attr=[placeholder="What needs to be done?"i]
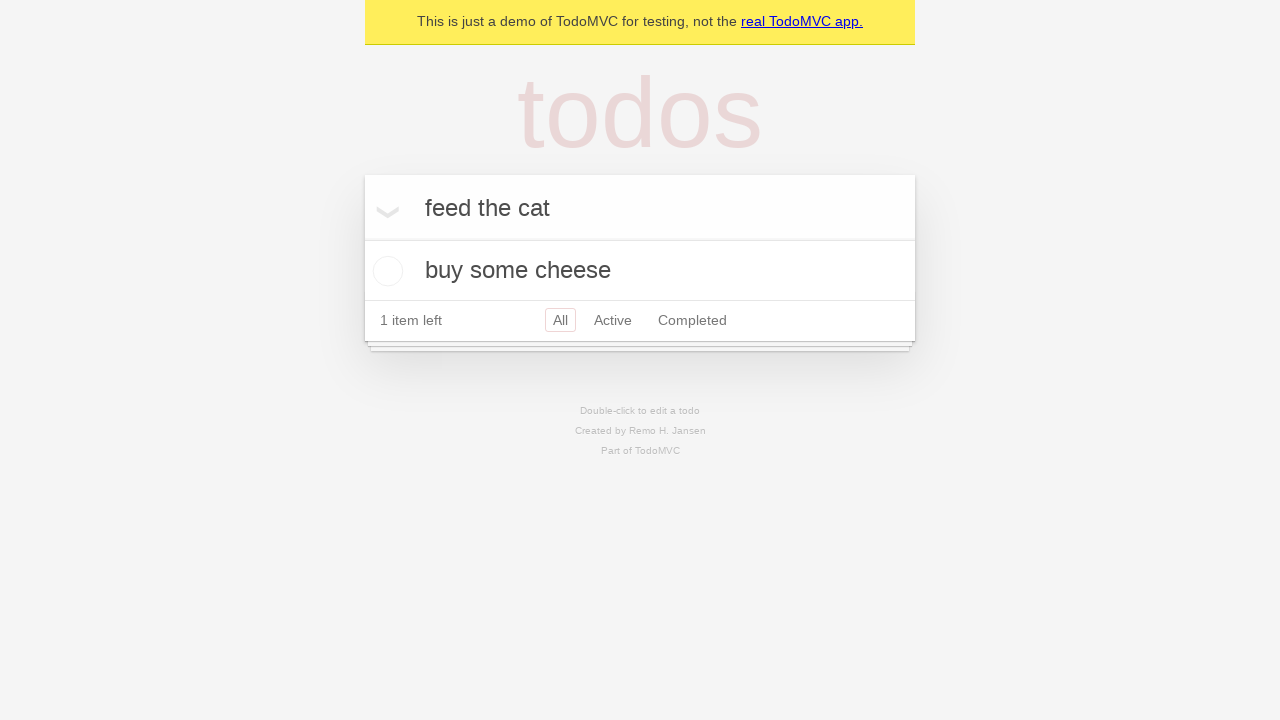

Pressed Enter to submit second todo item on internal:attr=[placeholder="What needs to be done?"i]
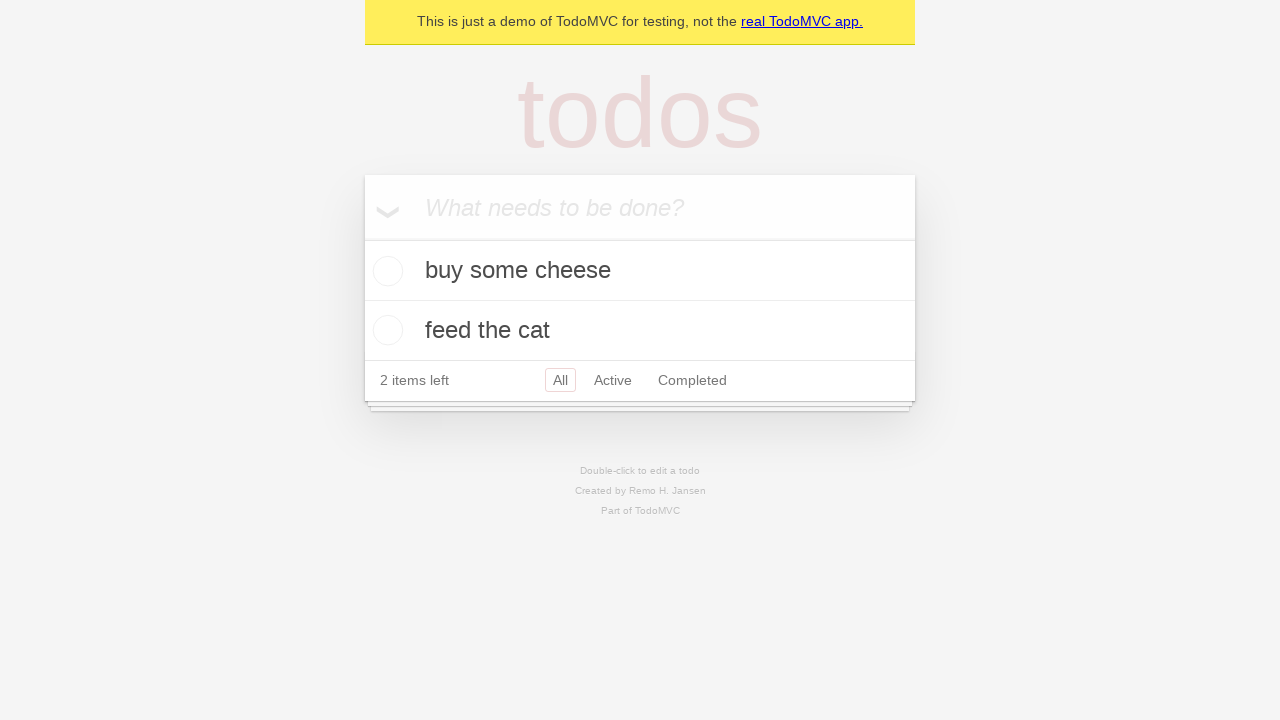

Both todo items are visible in the list
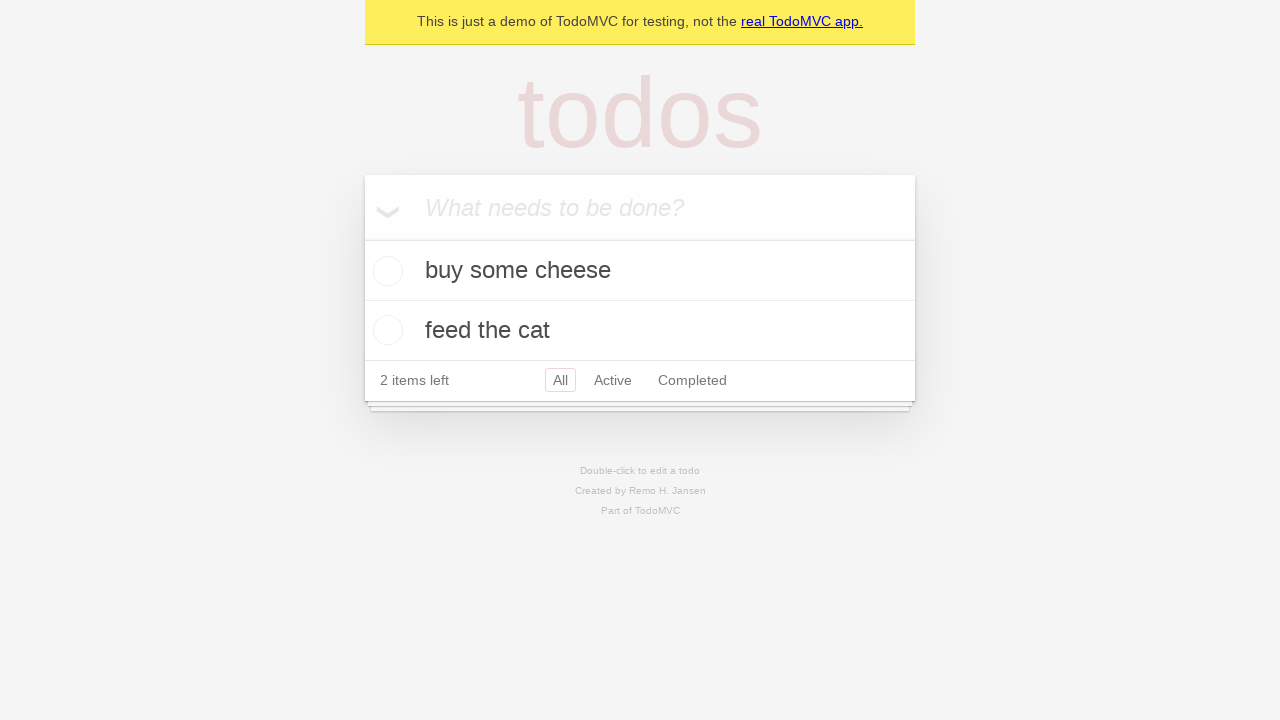

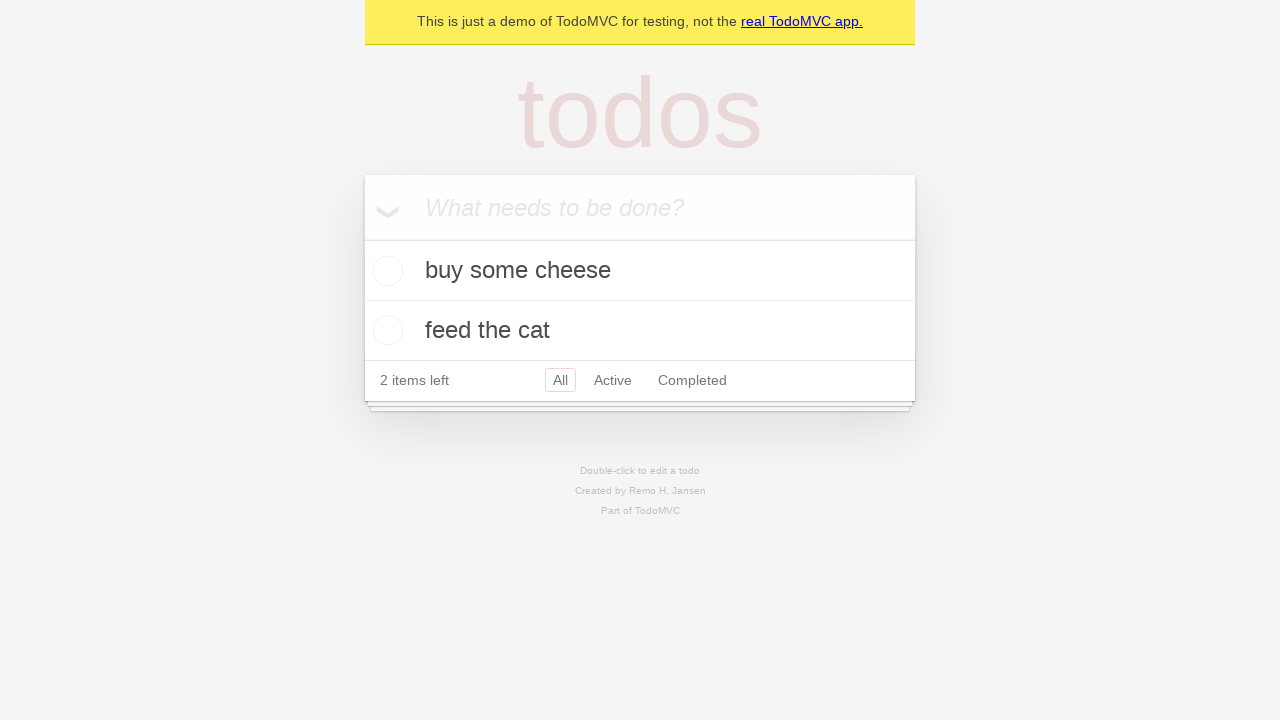